Tests browser back button navigation between different filter views

Starting URL: https://demo.playwright.dev/todomvc

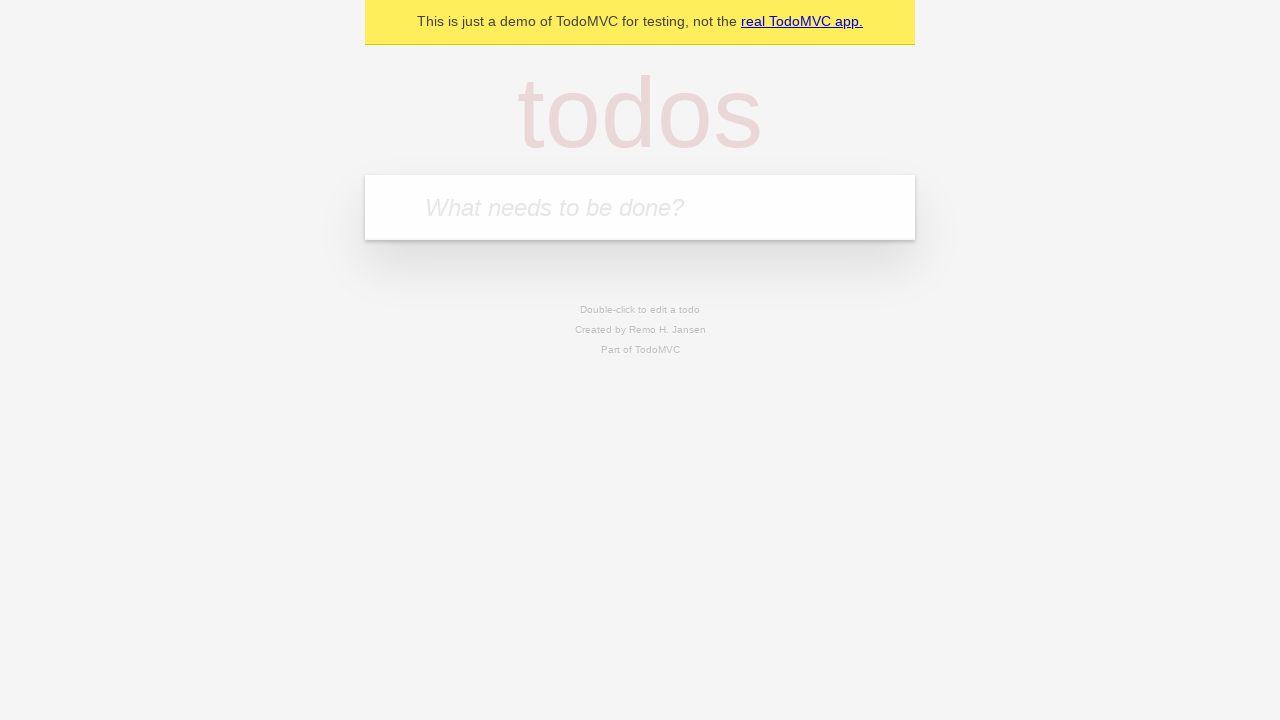

Filled first todo: 'buy some cheese' on internal:attr=[placeholder="What needs to be done?"i]
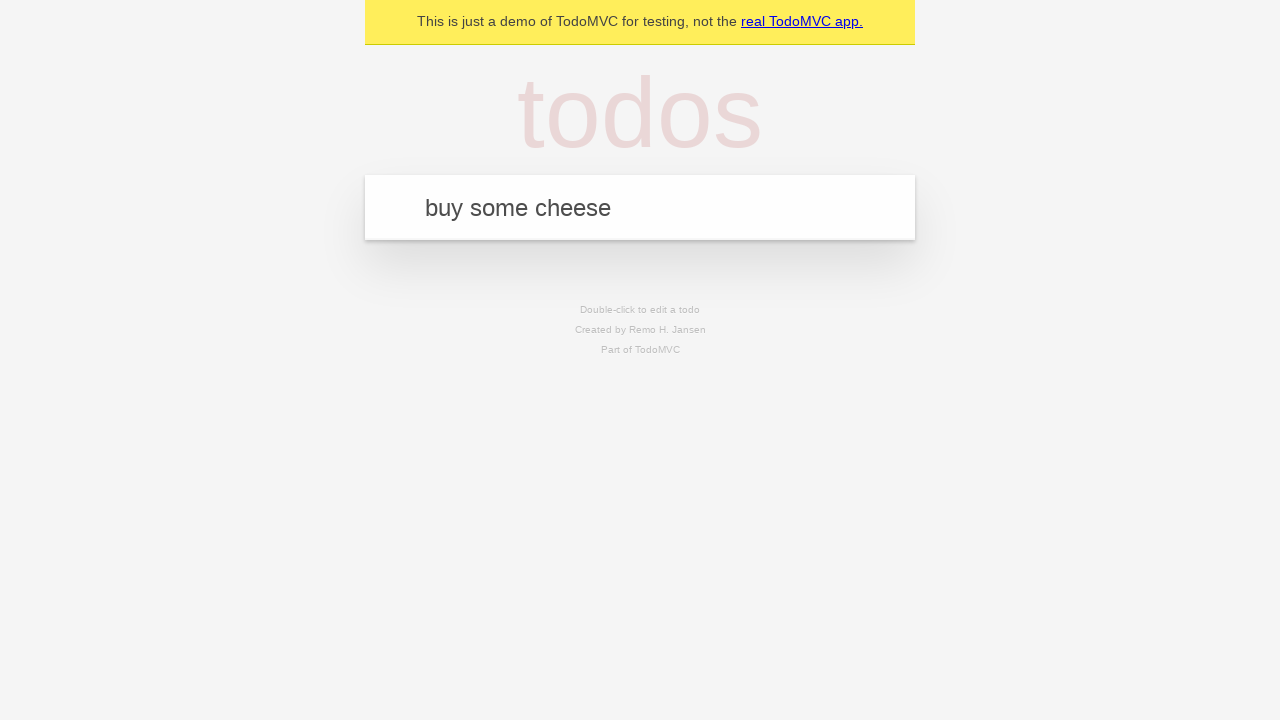

Pressed Enter to add first todo on internal:attr=[placeholder="What needs to be done?"i]
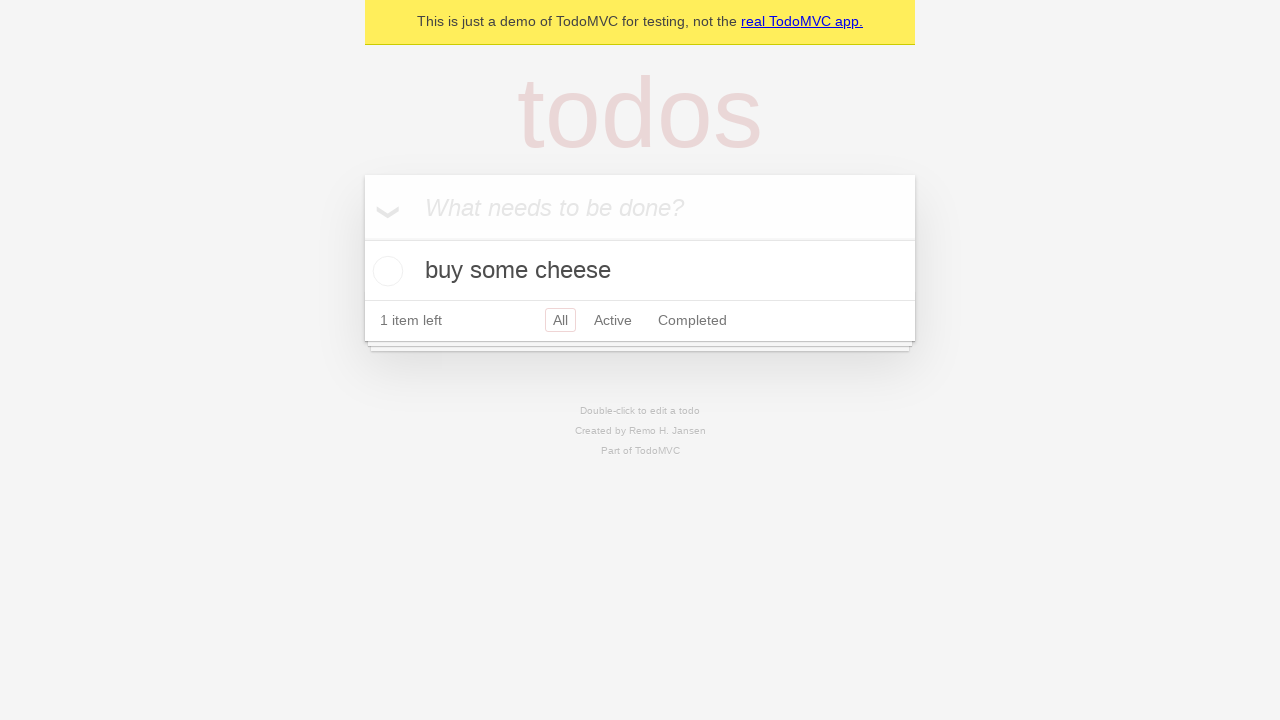

Filled second todo: 'feed the cat' on internal:attr=[placeholder="What needs to be done?"i]
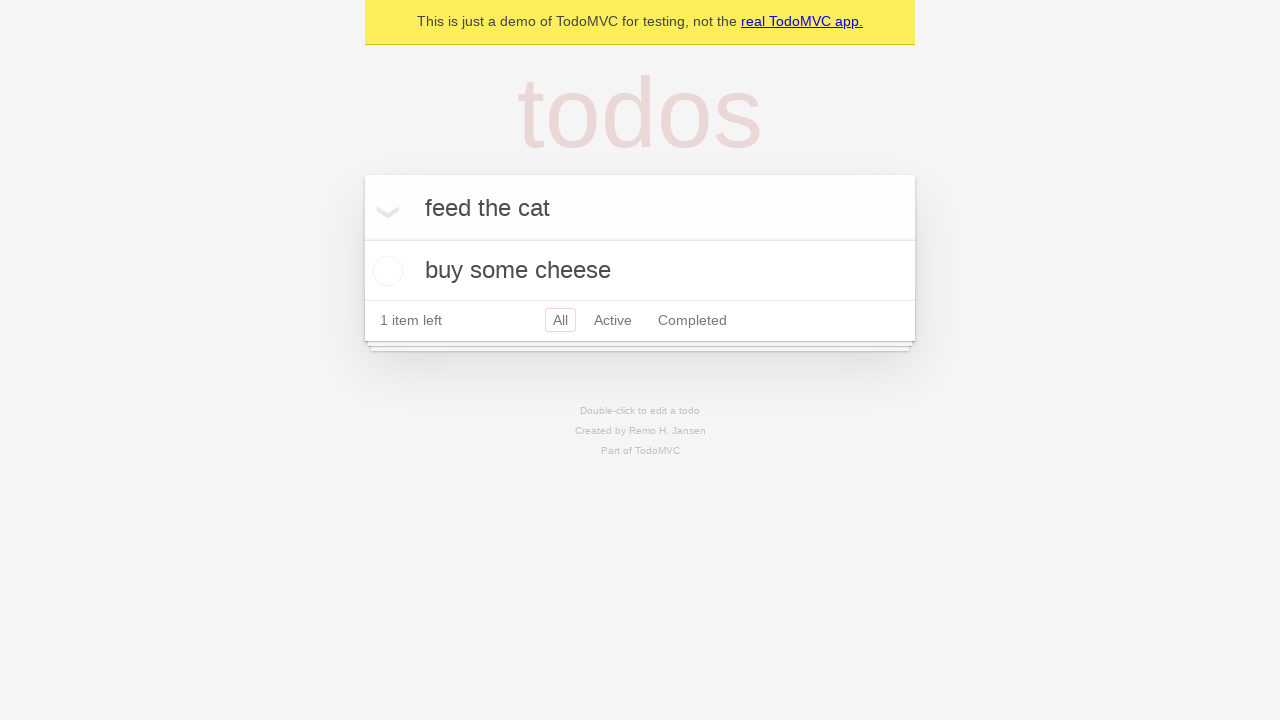

Pressed Enter to add second todo on internal:attr=[placeholder="What needs to be done?"i]
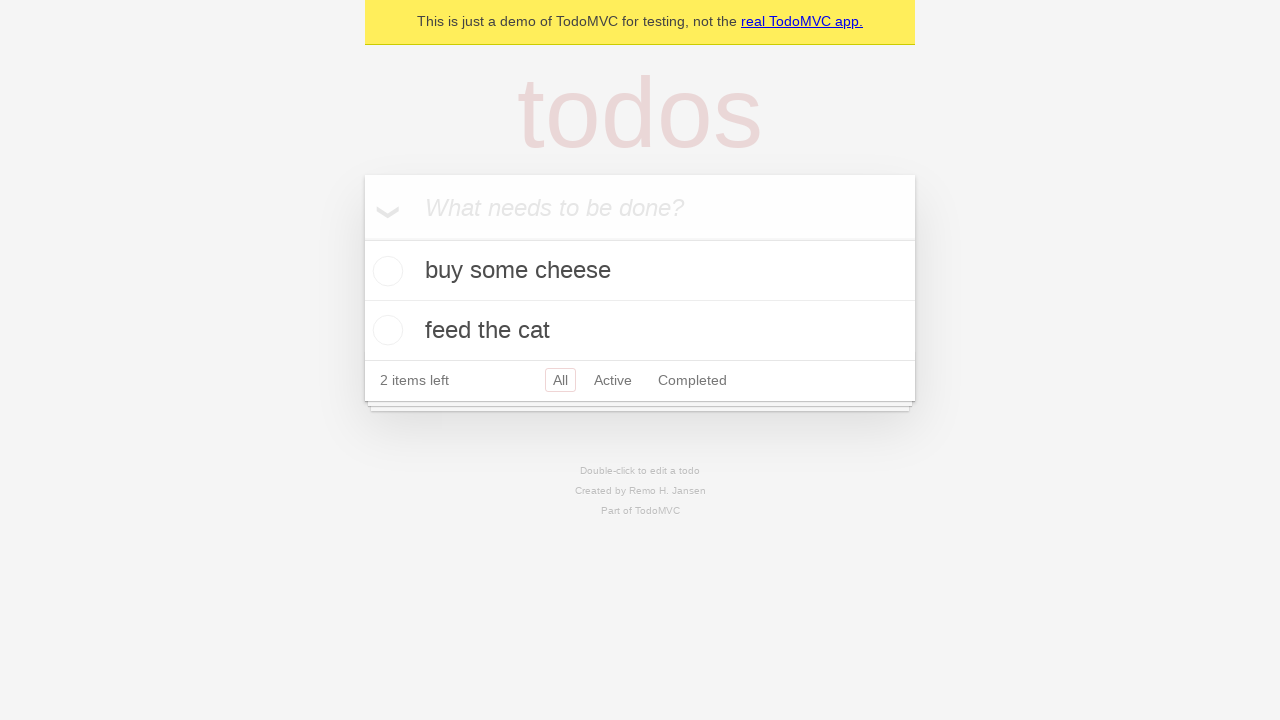

Filled third todo: 'book a doctors appointment' on internal:attr=[placeholder="What needs to be done?"i]
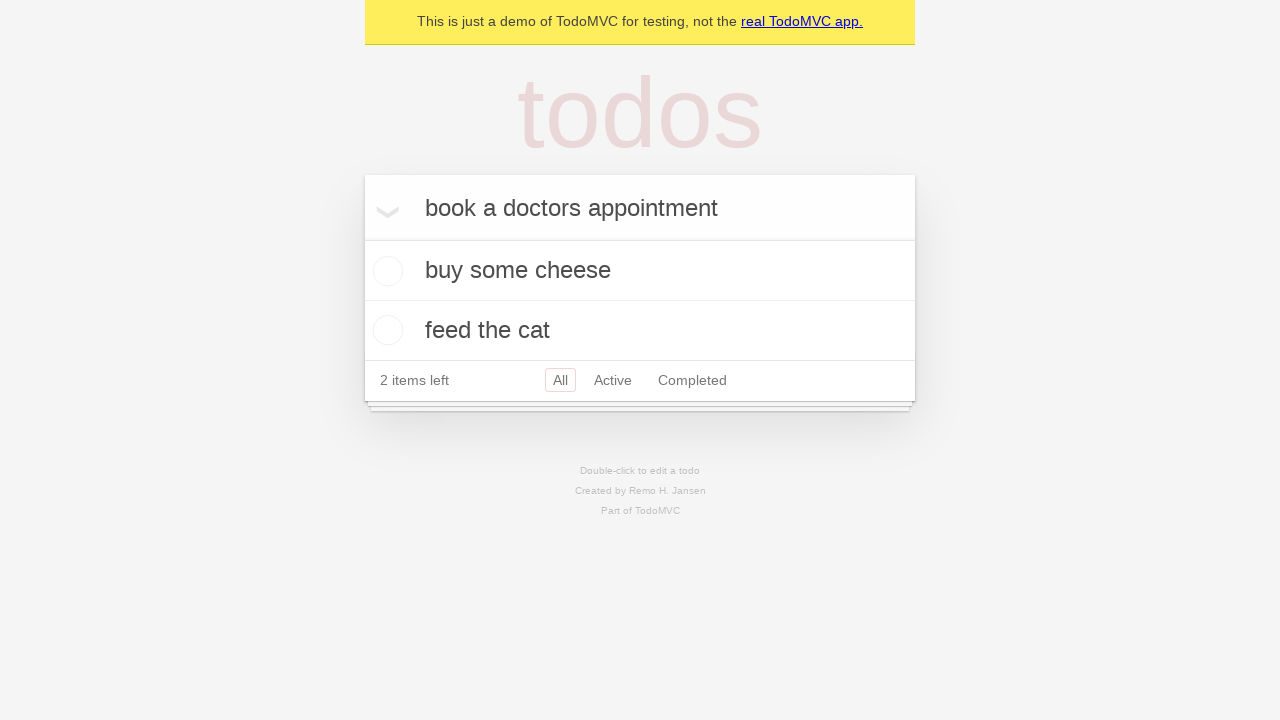

Pressed Enter to add third todo on internal:attr=[placeholder="What needs to be done?"i]
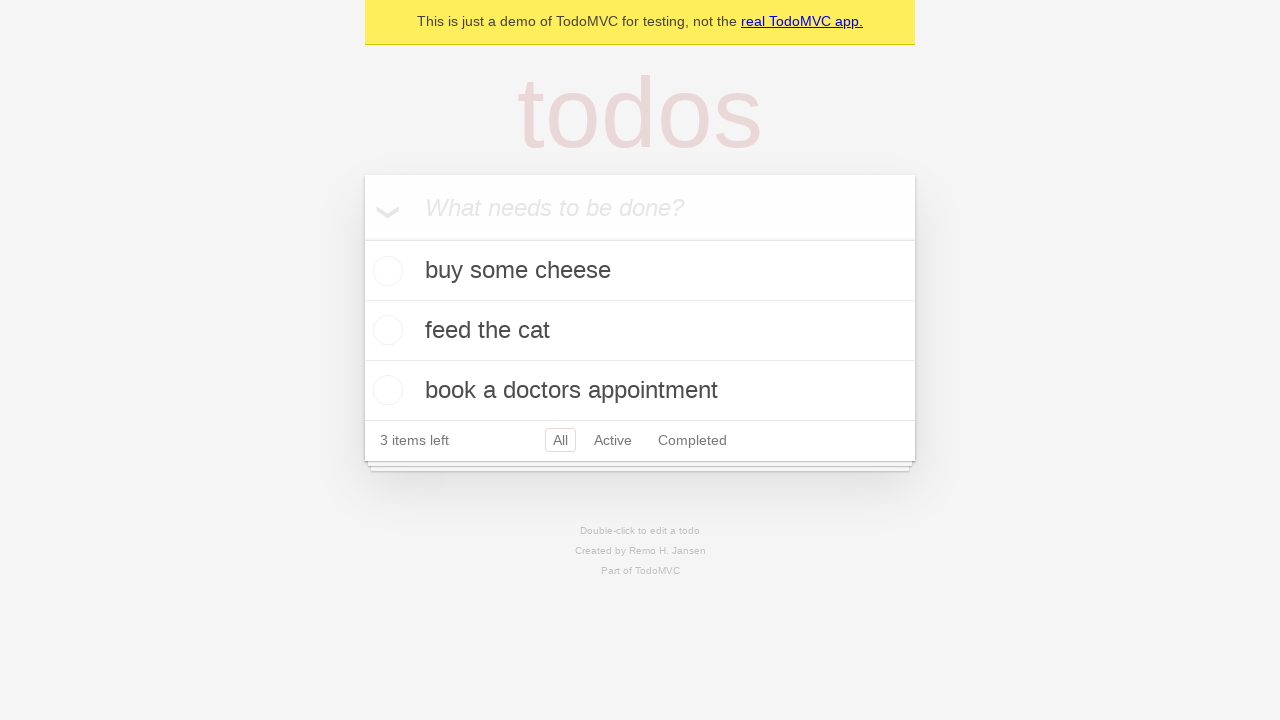

Checked the second todo to mark as complete at (385, 330) on internal:testid=[data-testid="todo-item"s] >> nth=1 >> internal:role=checkbox
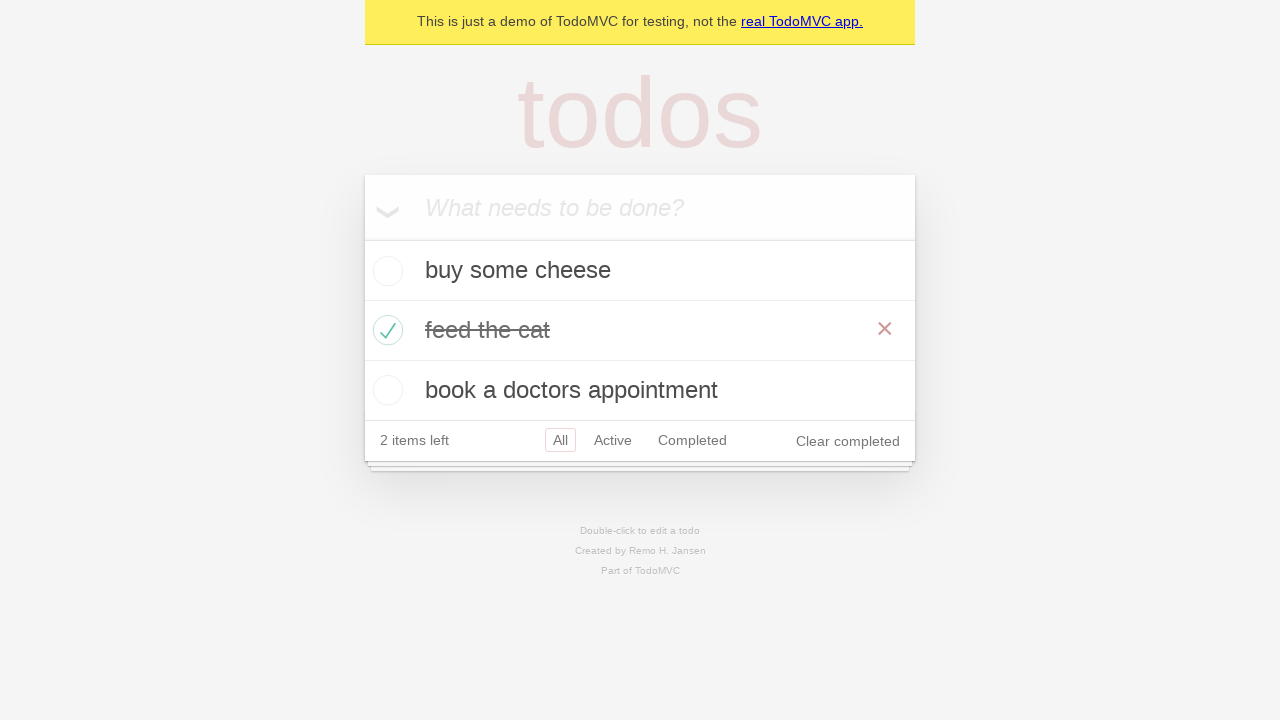

Clicked 'All' filter to view all todos at (560, 440) on internal:role=link[name="All"i]
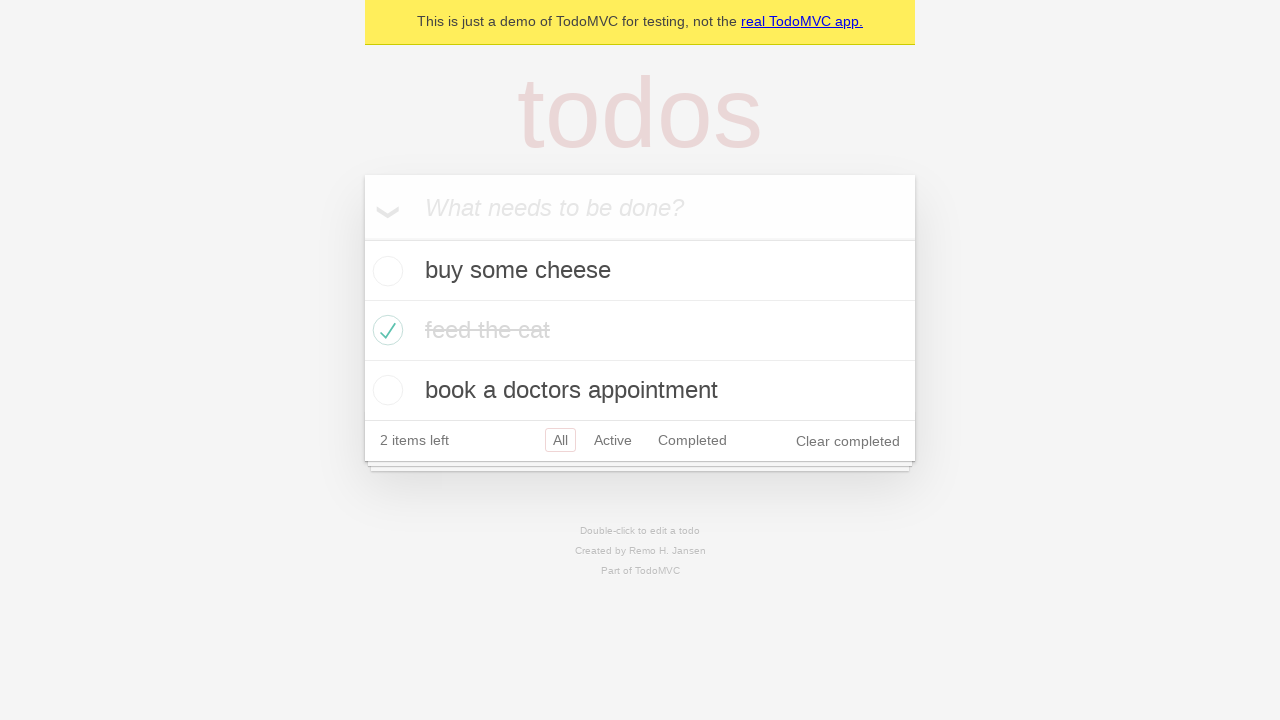

Clicked 'Active' filter to view active todos at (613, 440) on internal:role=link[name="Active"i]
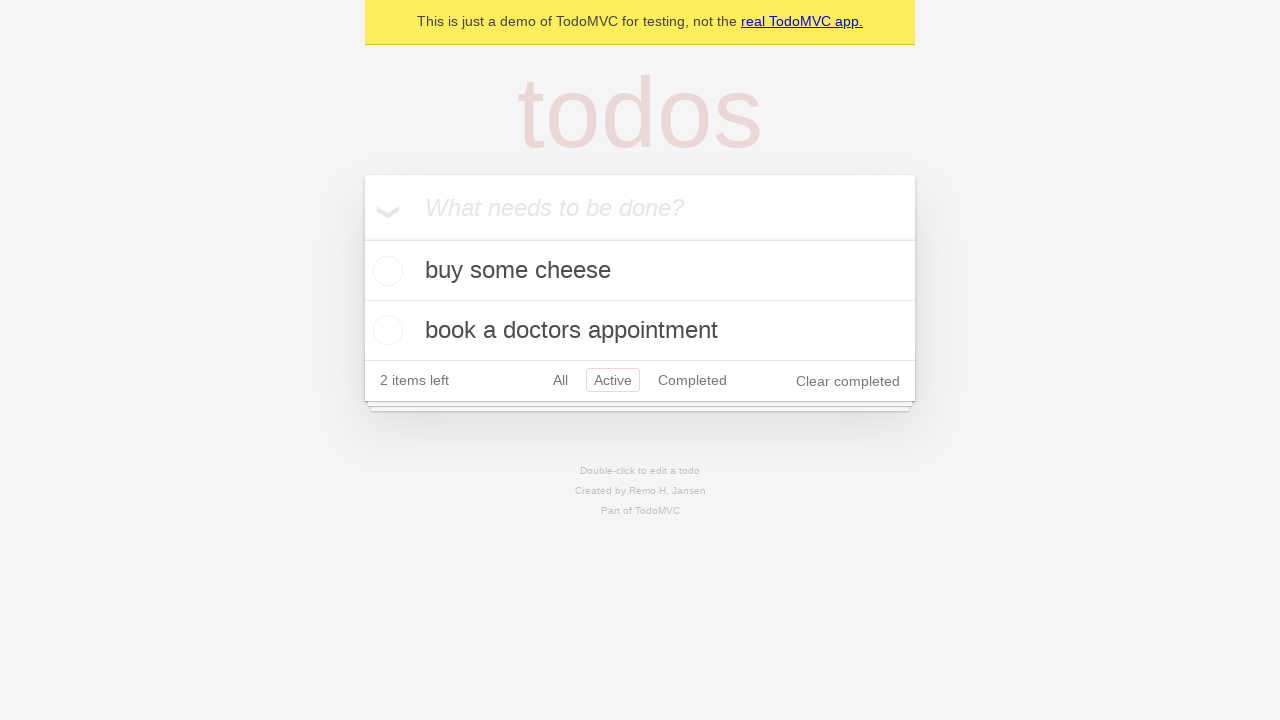

Clicked 'Completed' filter to view completed todos at (692, 380) on internal:role=link[name="Completed"i]
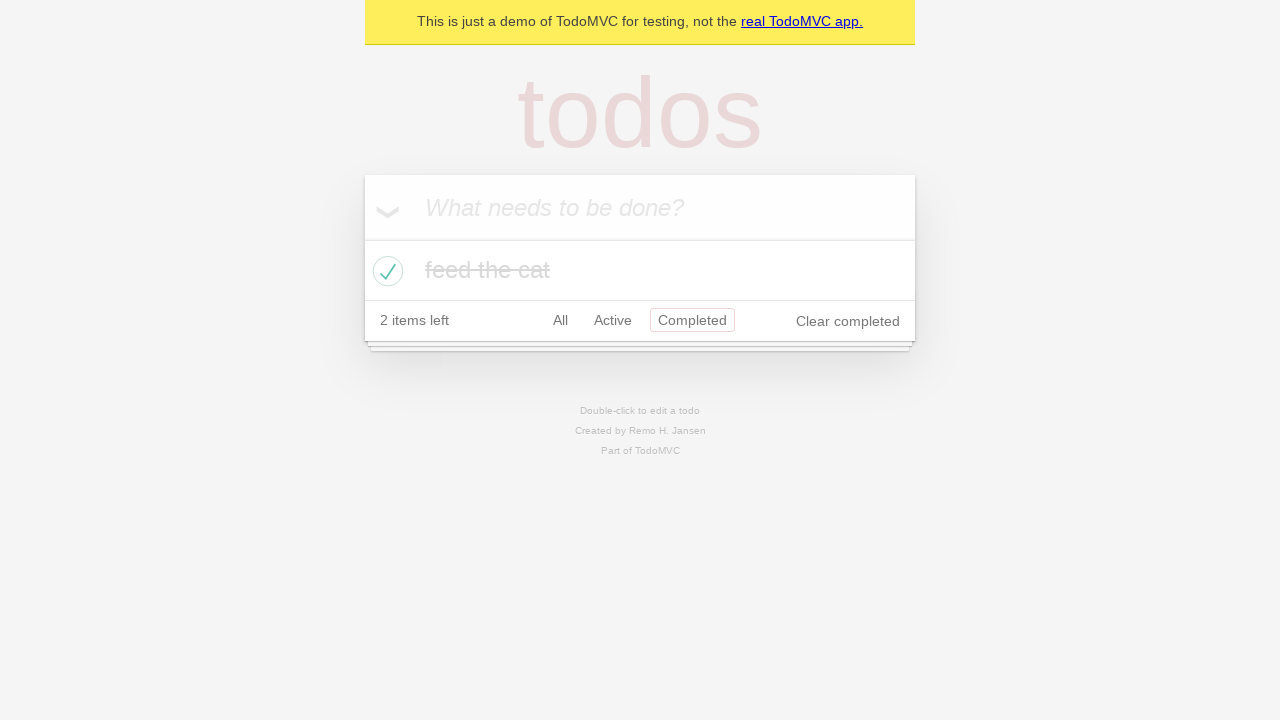

Navigated back to 'Active' filter view
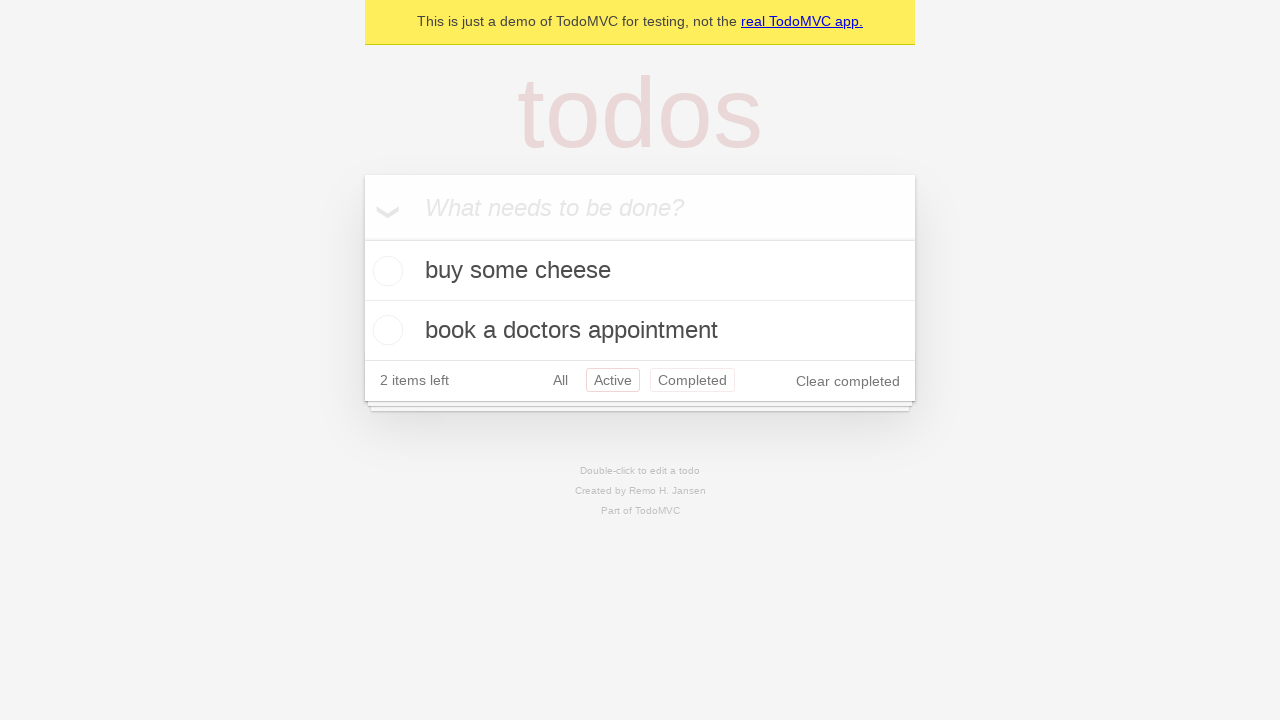

Navigated back to 'All' filter view
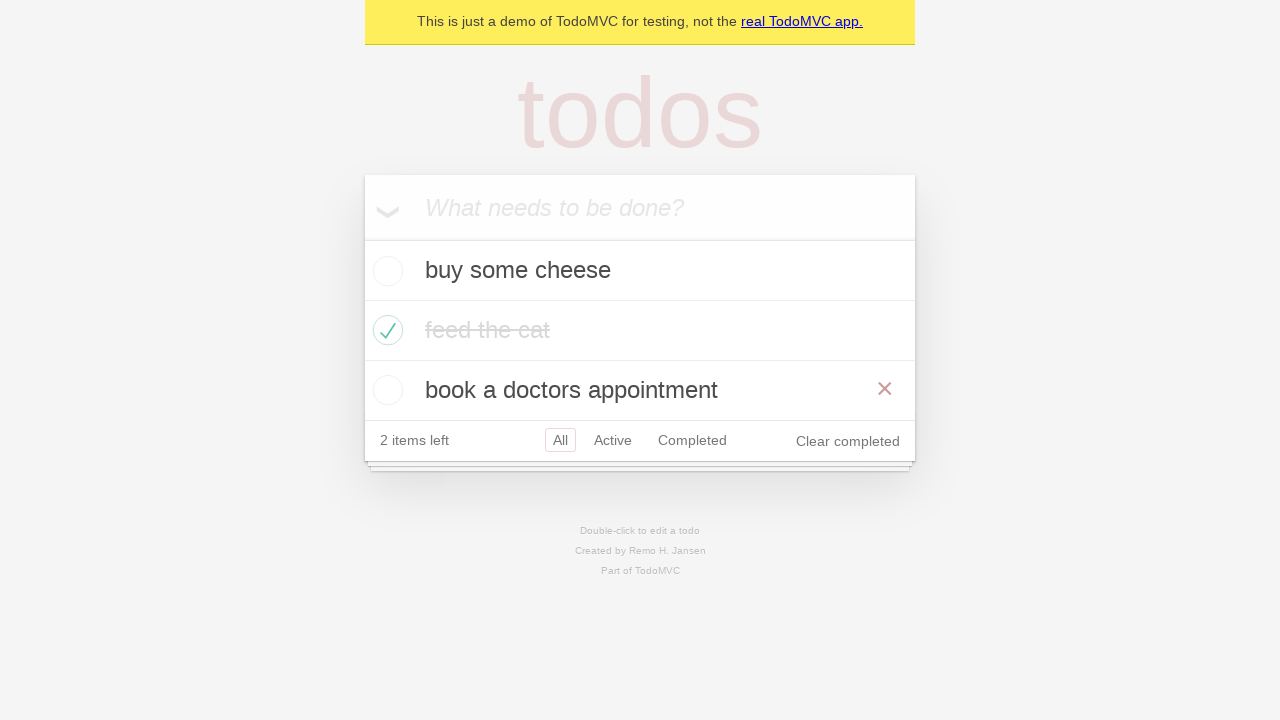

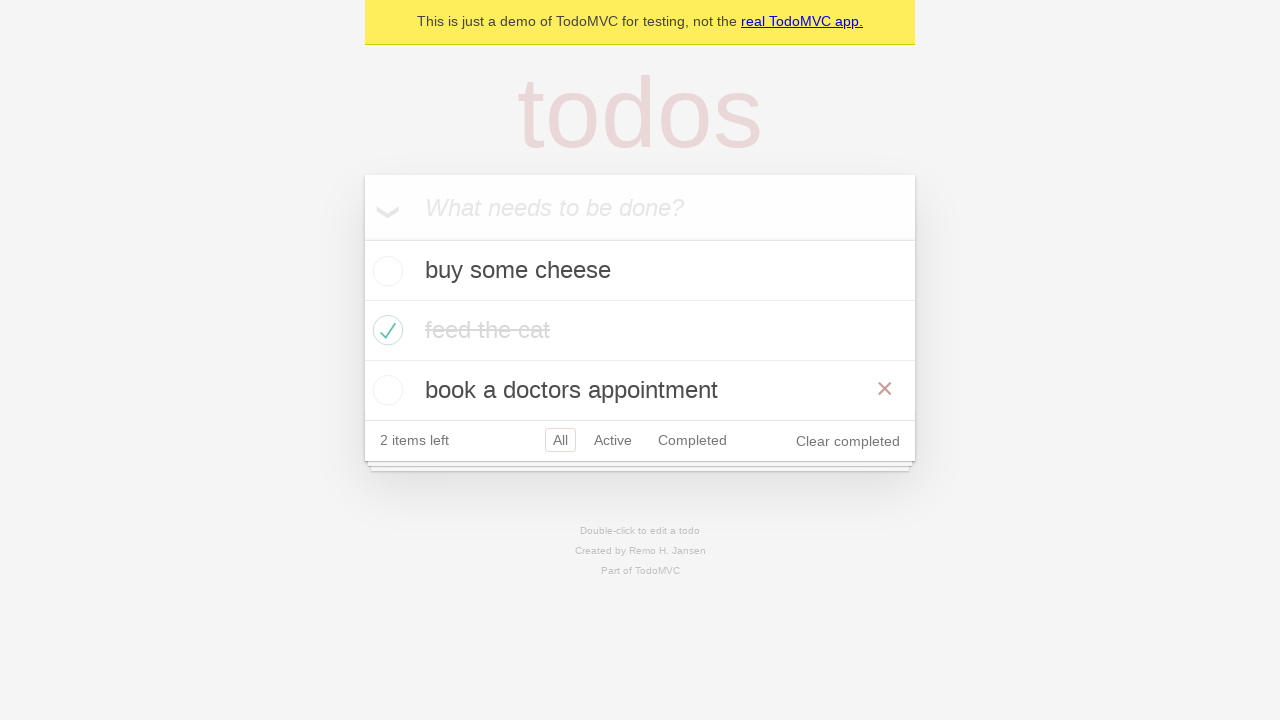